Tests the auto-complete widget functionality by entering multiple colors in the multi-select field and a single color in the single-select field

Starting URL: https://demoqa.com/auto-complete

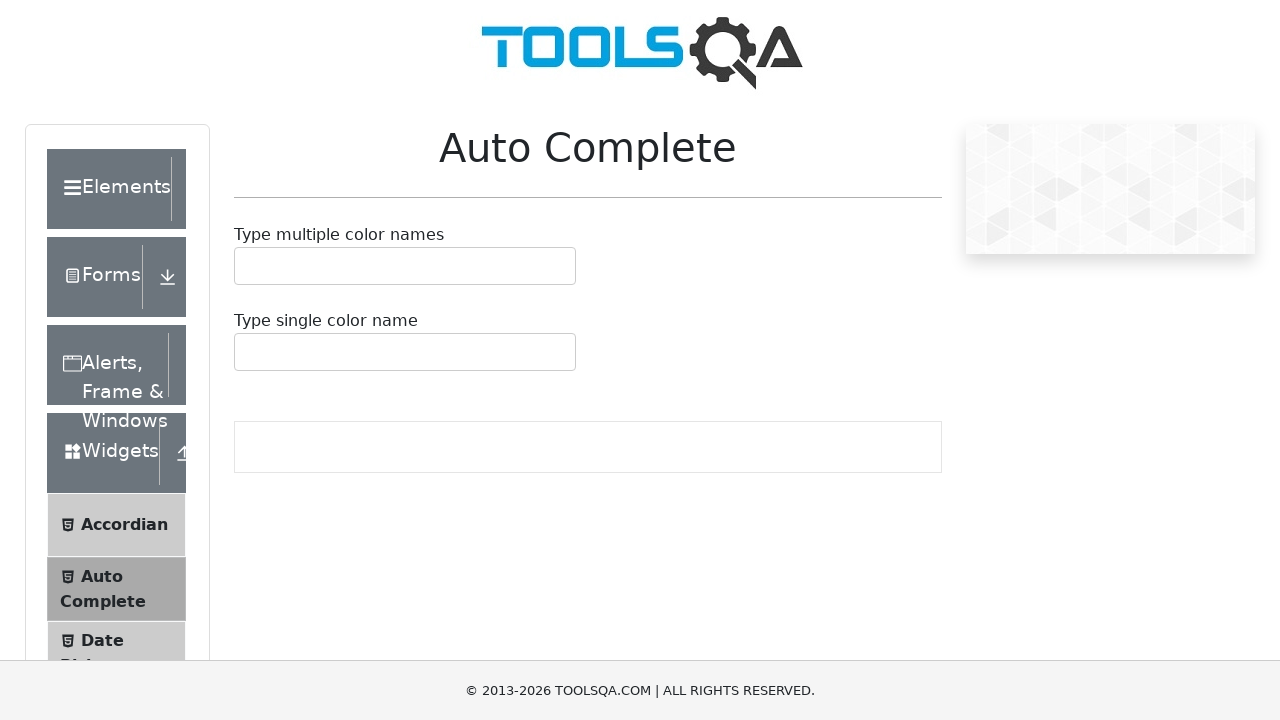

Scrolled multi-color autocomplete field into view
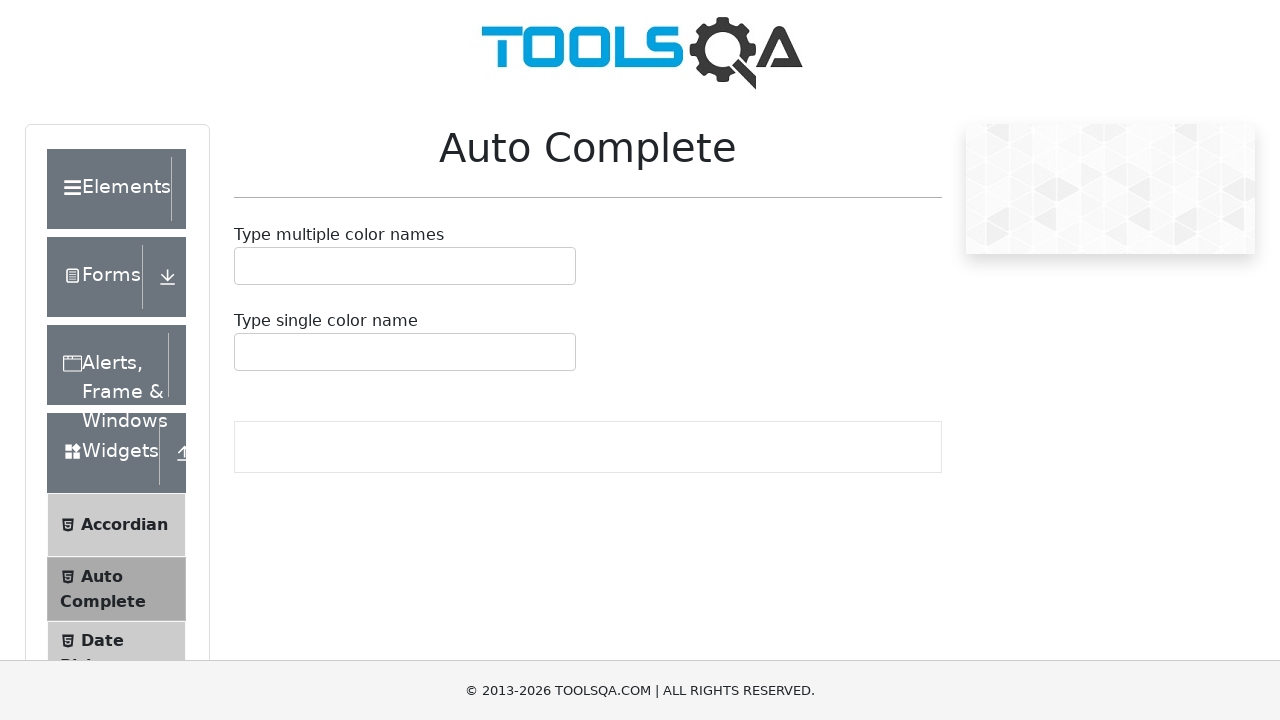

Entered 'Violet' in multi-color autocomplete field on #autoCompleteMultipleContainer input
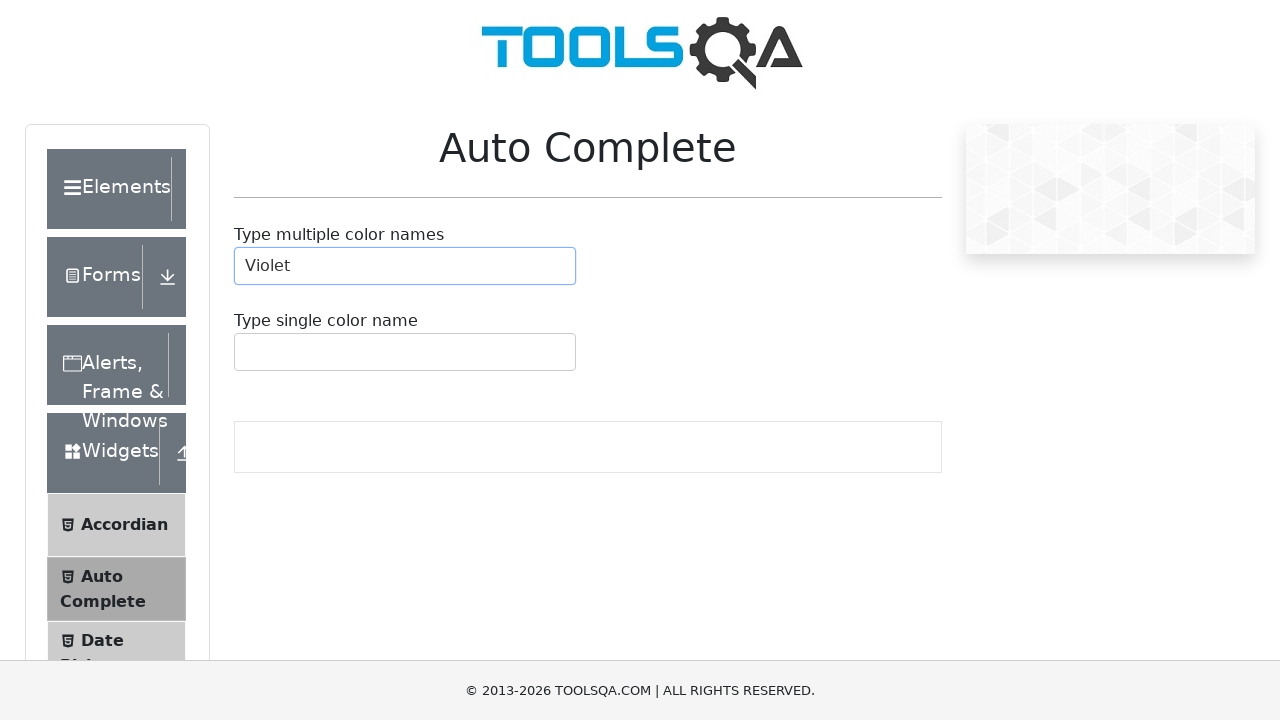

Pressed Enter to confirm 'Violet' selection
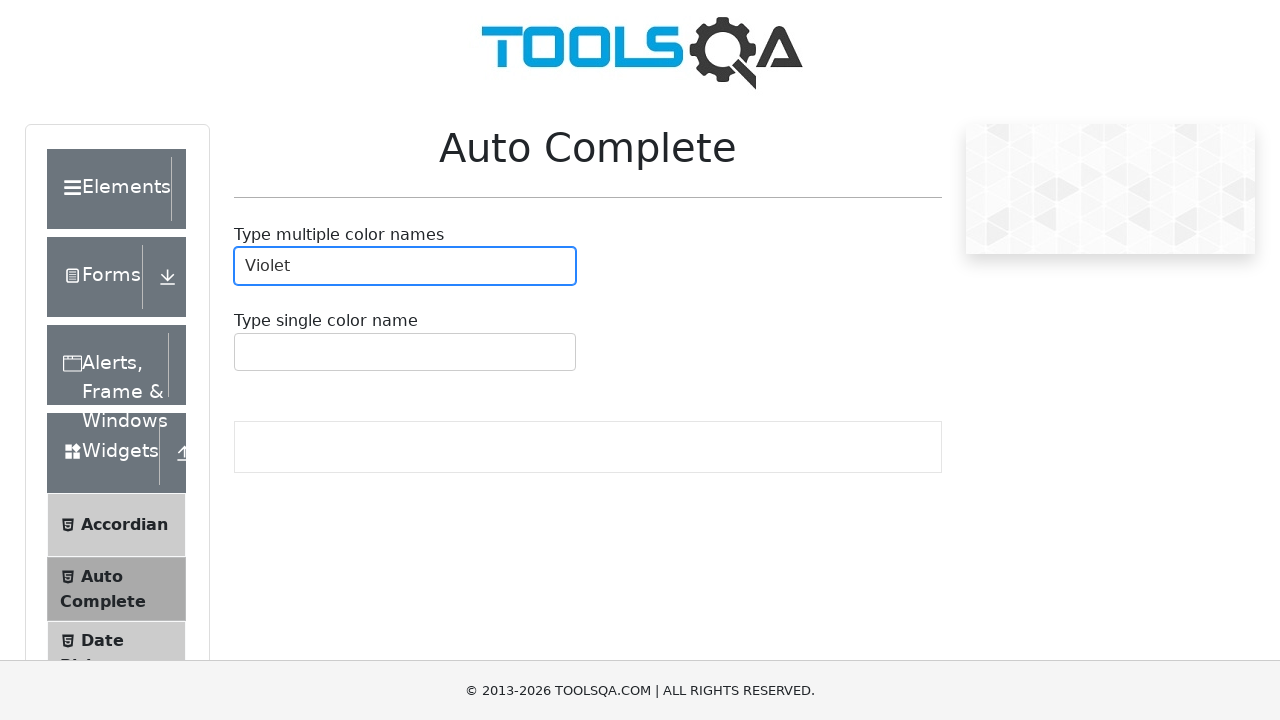

Entered 'Black' in multi-color autocomplete field on #autoCompleteMultipleContainer input
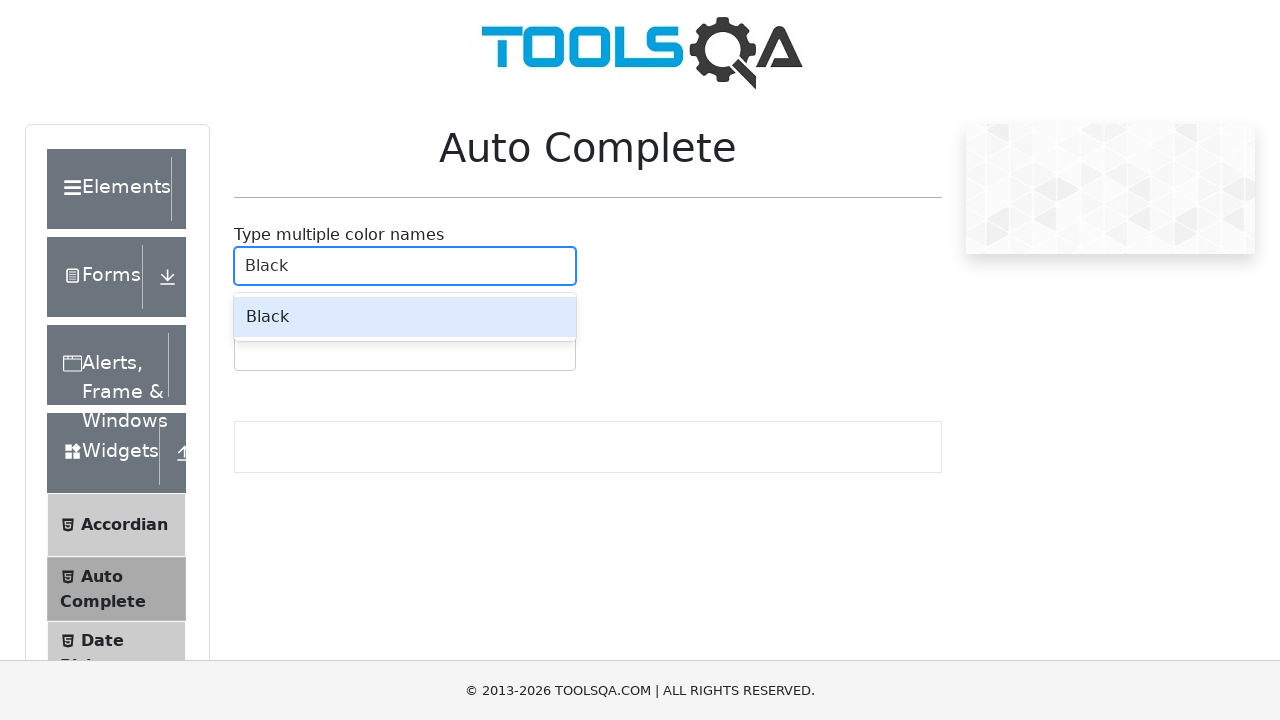

Pressed Enter to confirm 'Black' selection
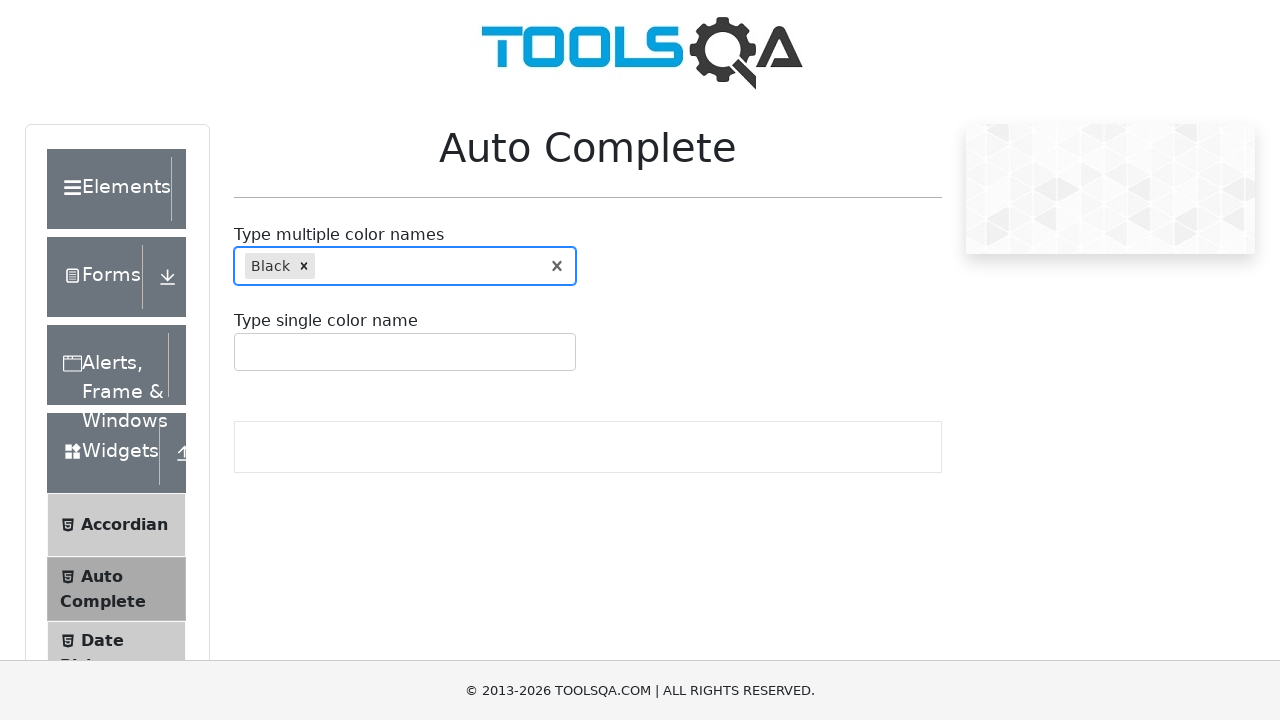

Scrolled single-color autocomplete field into view
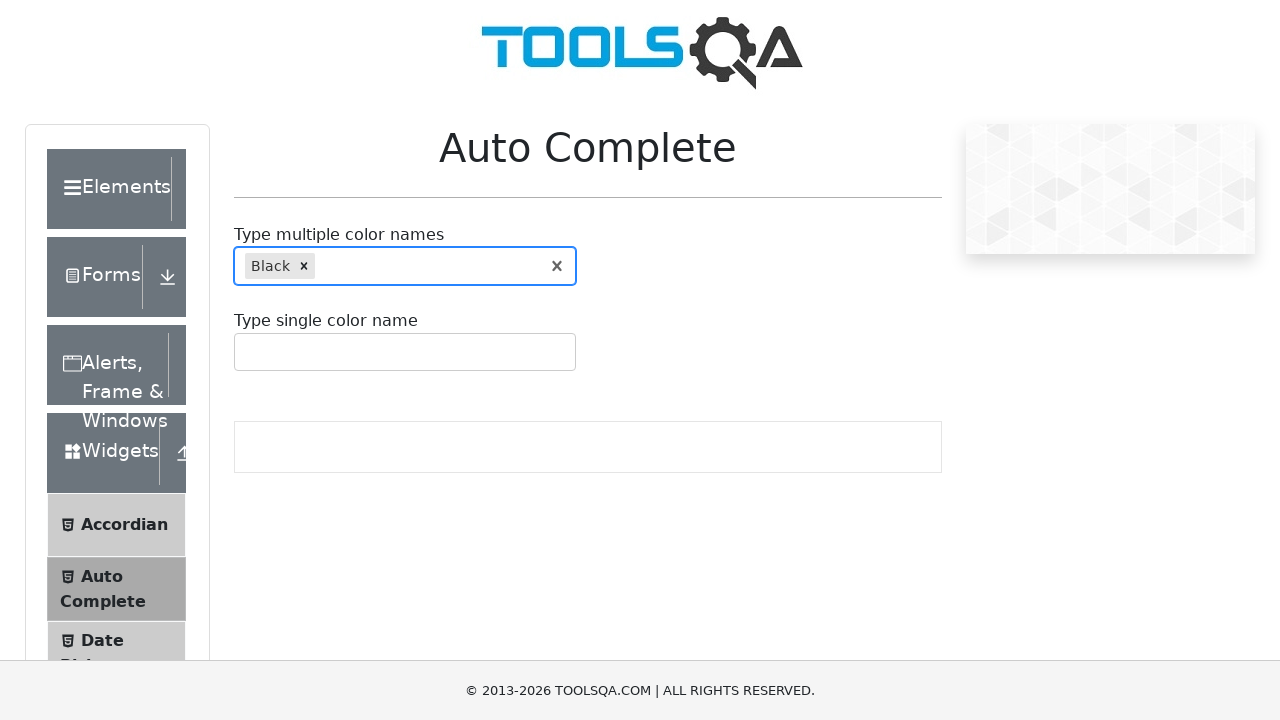

Entered 'Black' in single-color autocomplete field on #autoCompleteSingleContainer input
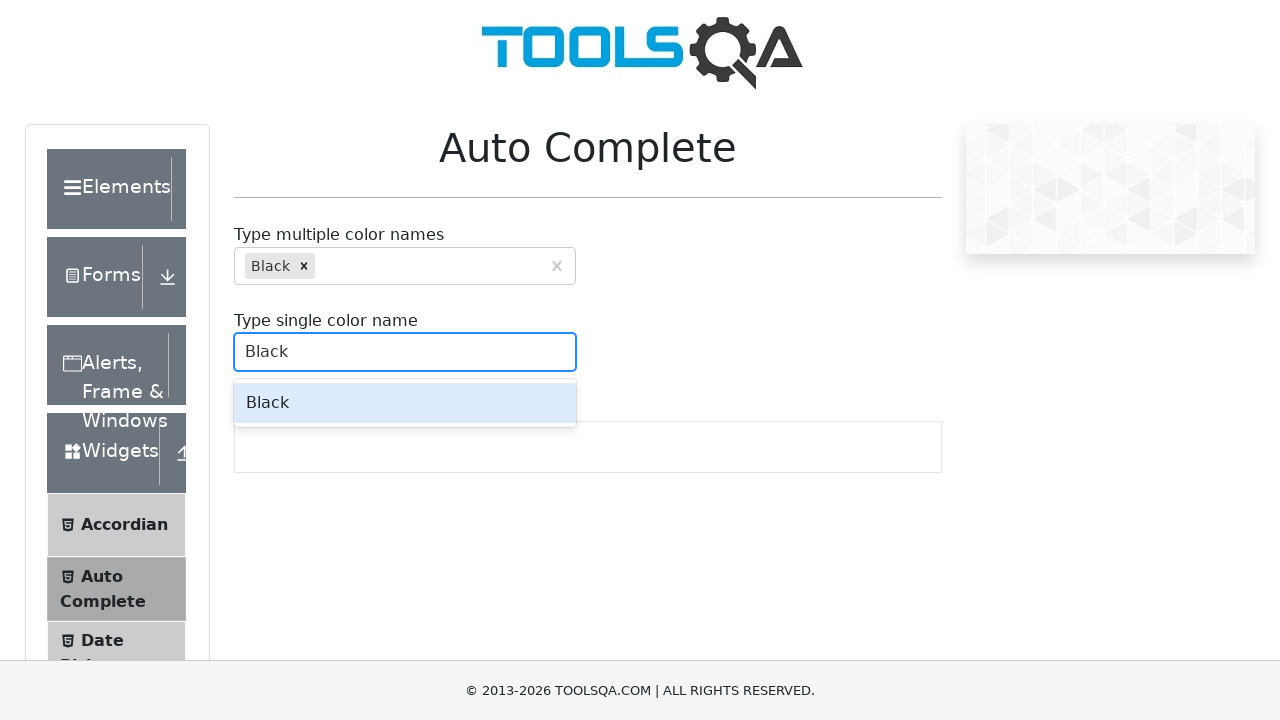

Pressed Enter to confirm 'Black' selection in single-color field
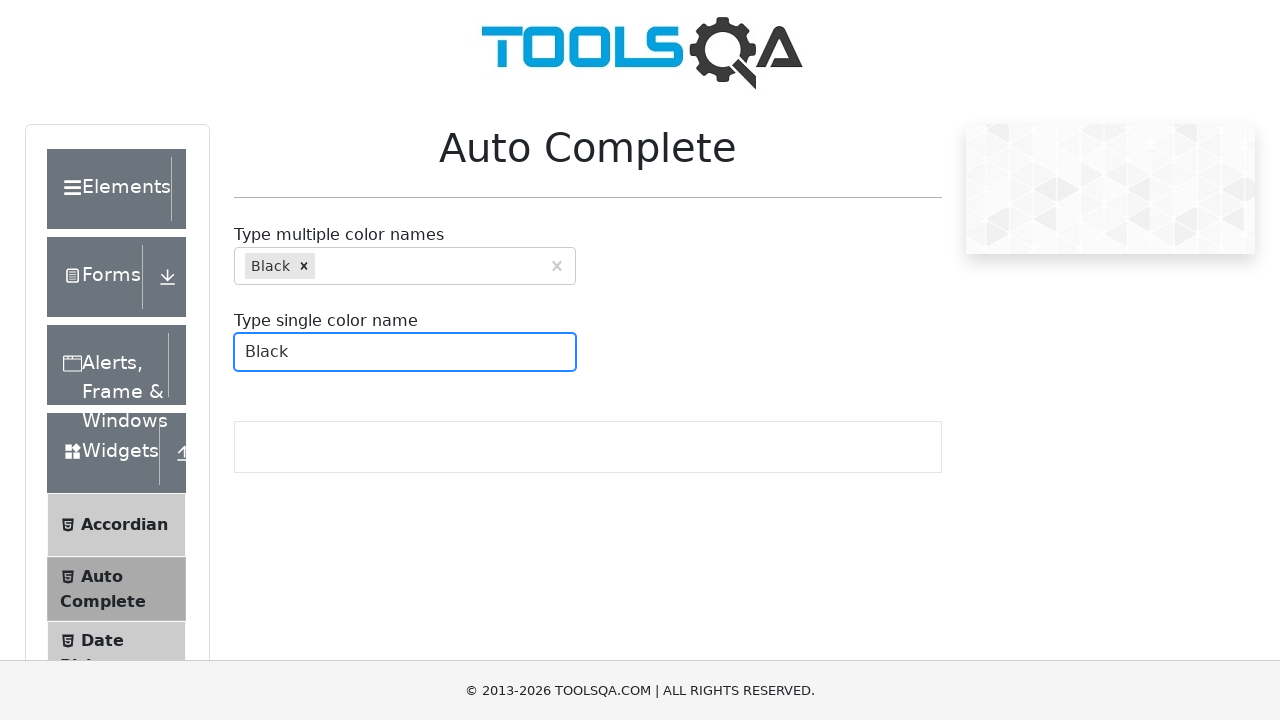

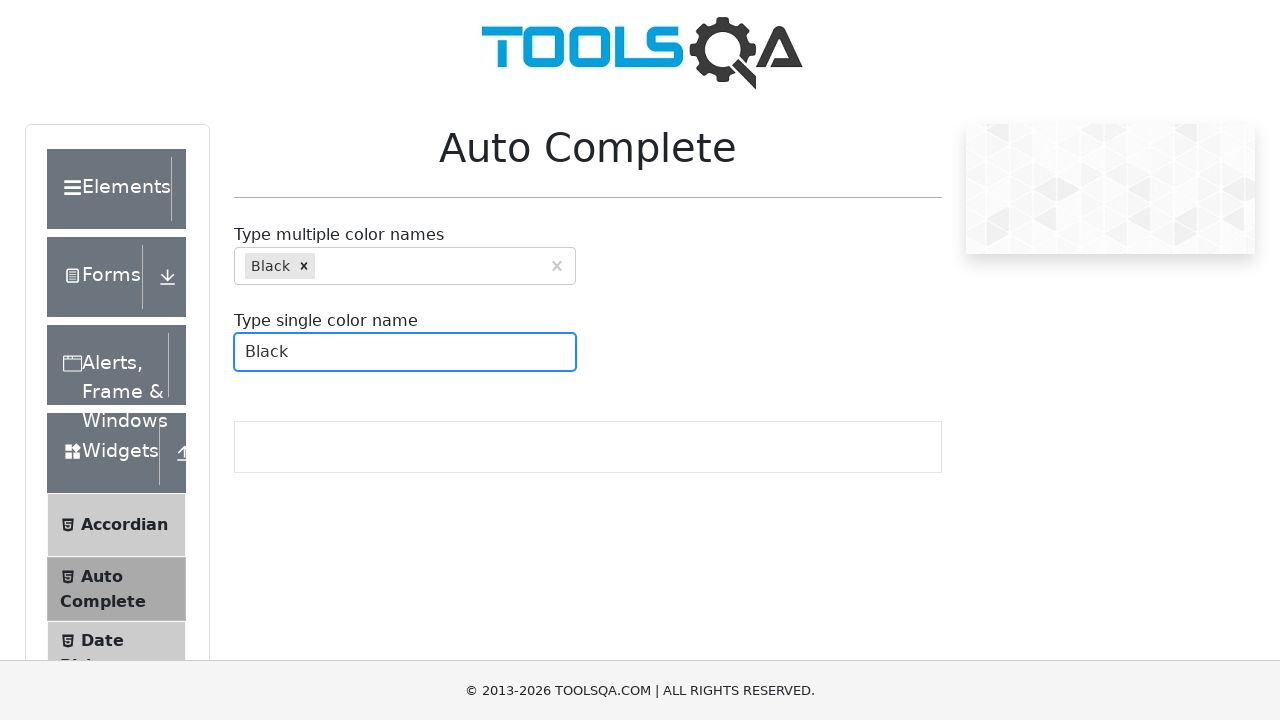